Tests clicking a confirm button and accepting the confirmation dialog

Starting URL: https://demoqa.com/alerts

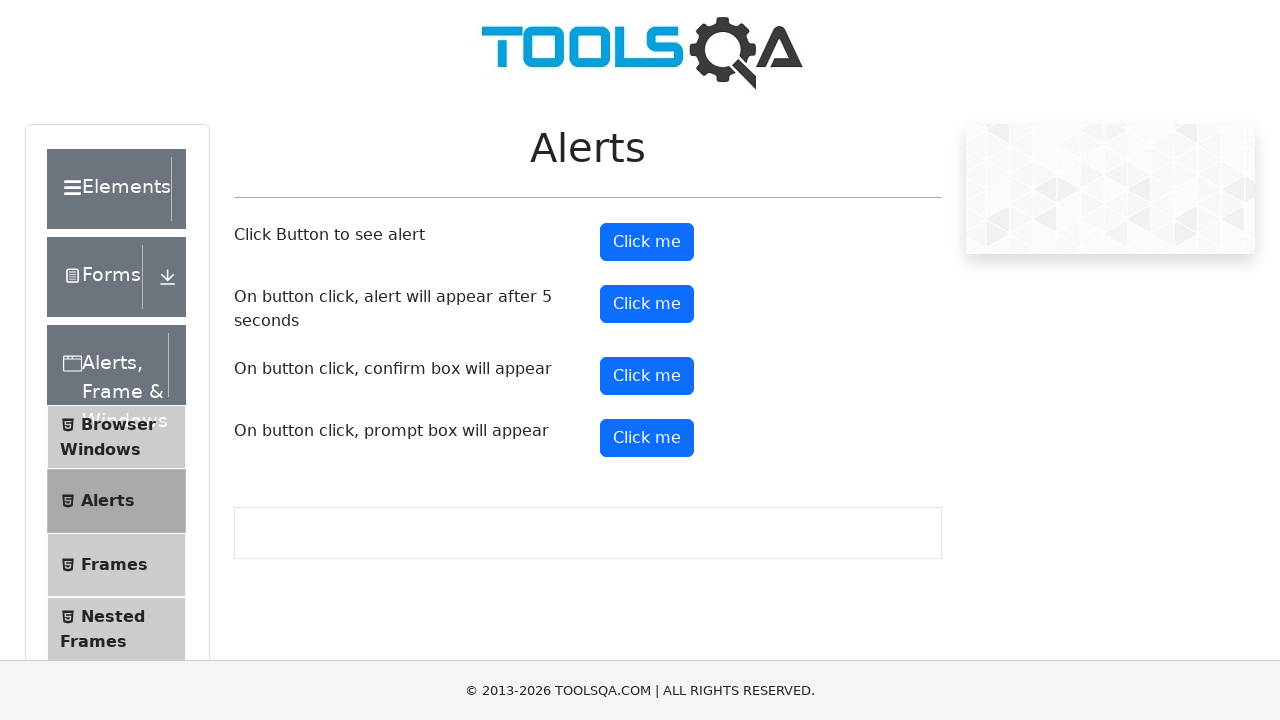

Set up dialog handler to accept confirmation dialogs
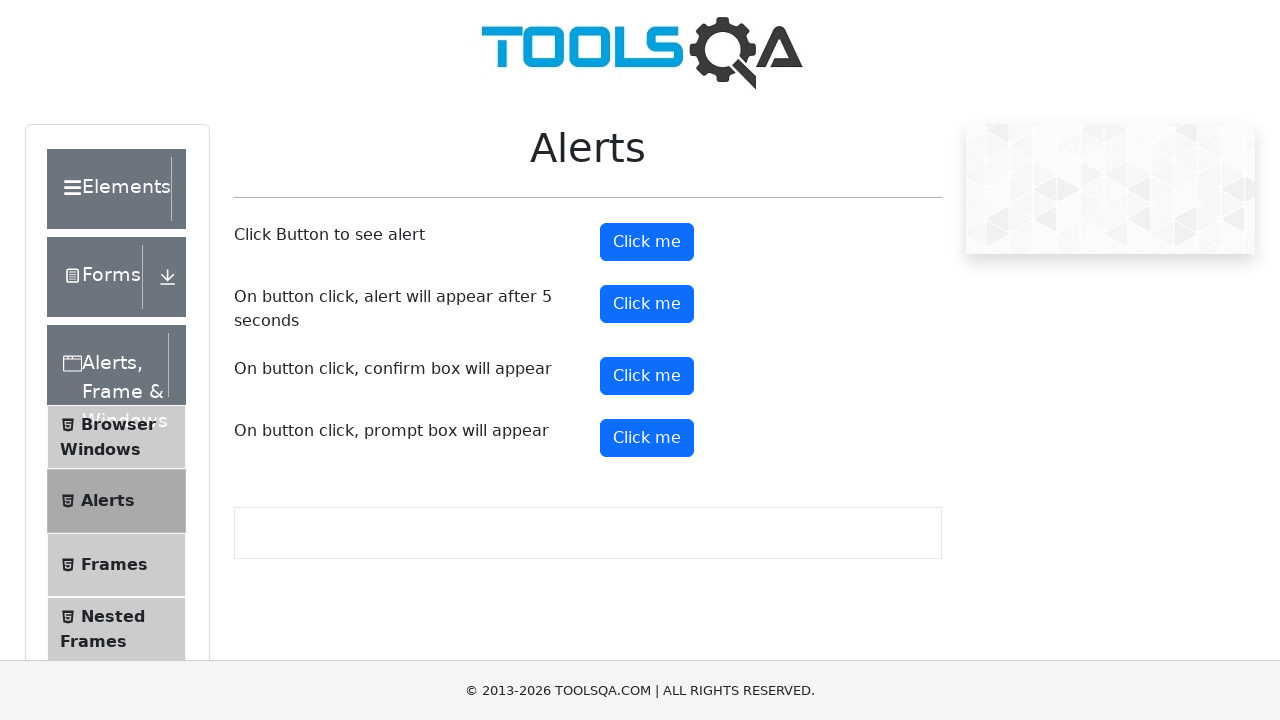

Clicked the confirm button at (647, 376) on #confirmButton
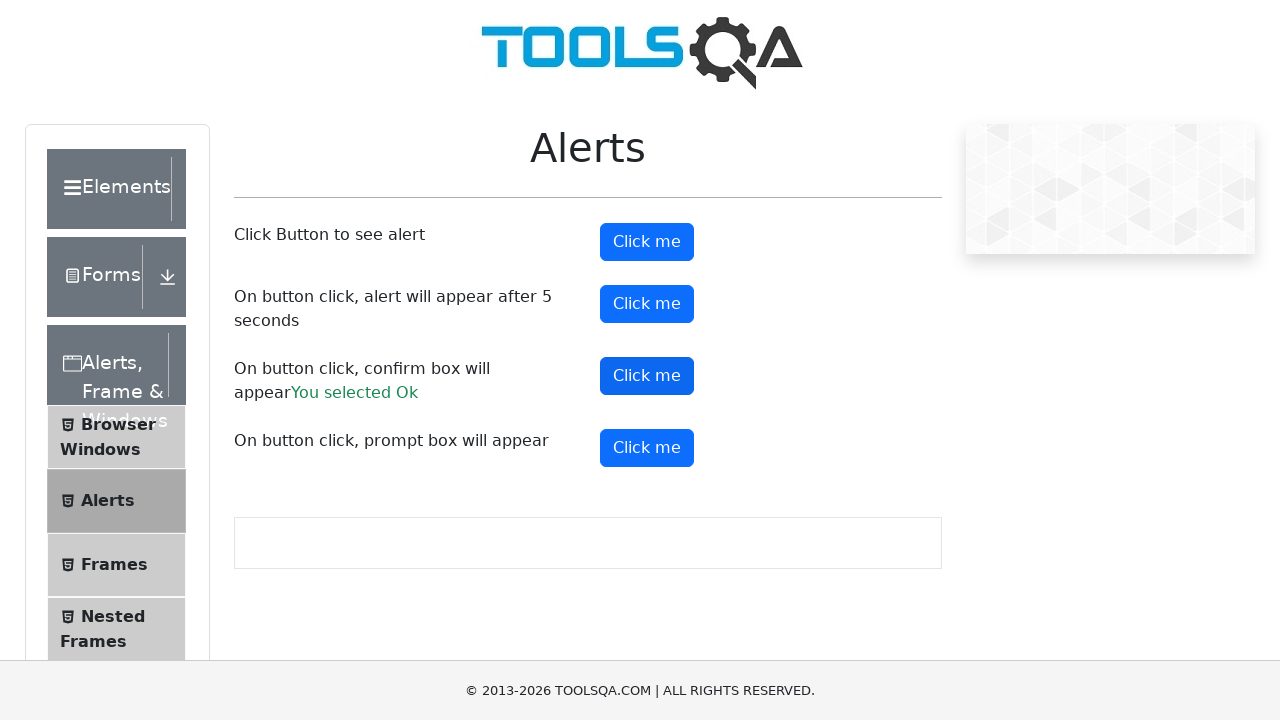

Confirmation dialog accepted and result text appeared
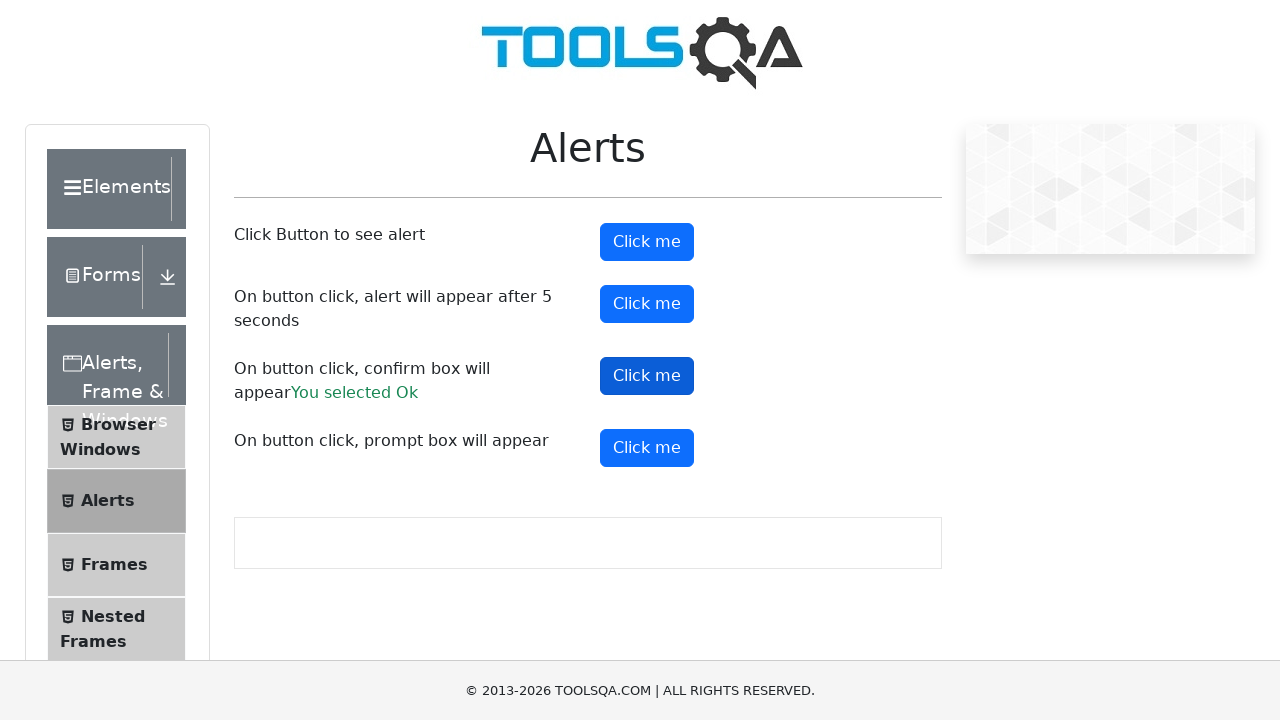

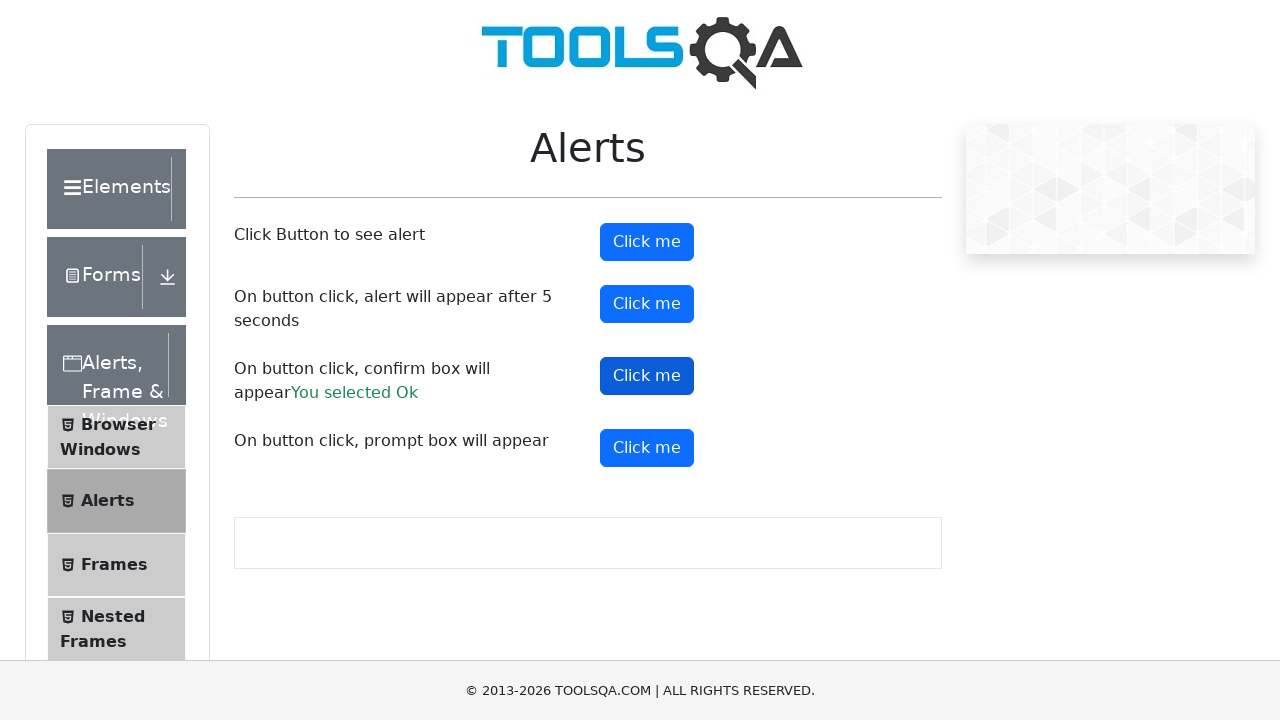